Tests clicking the A/B Testing link using locator filtering with hasText

Starting URL: https://the-internet.herokuapp.com/

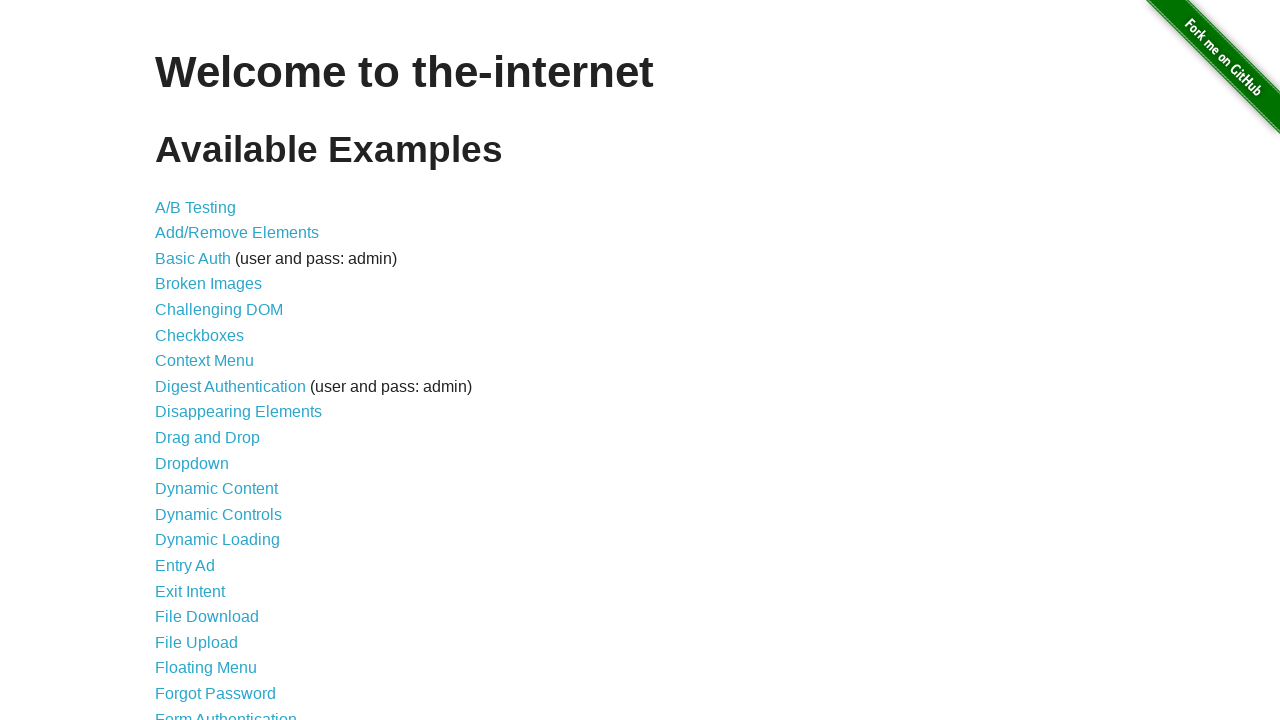

Clicked A/B Testing link using locator filtering with hasText at (196, 207) on a >> internal:has-text="A/B Testing"i
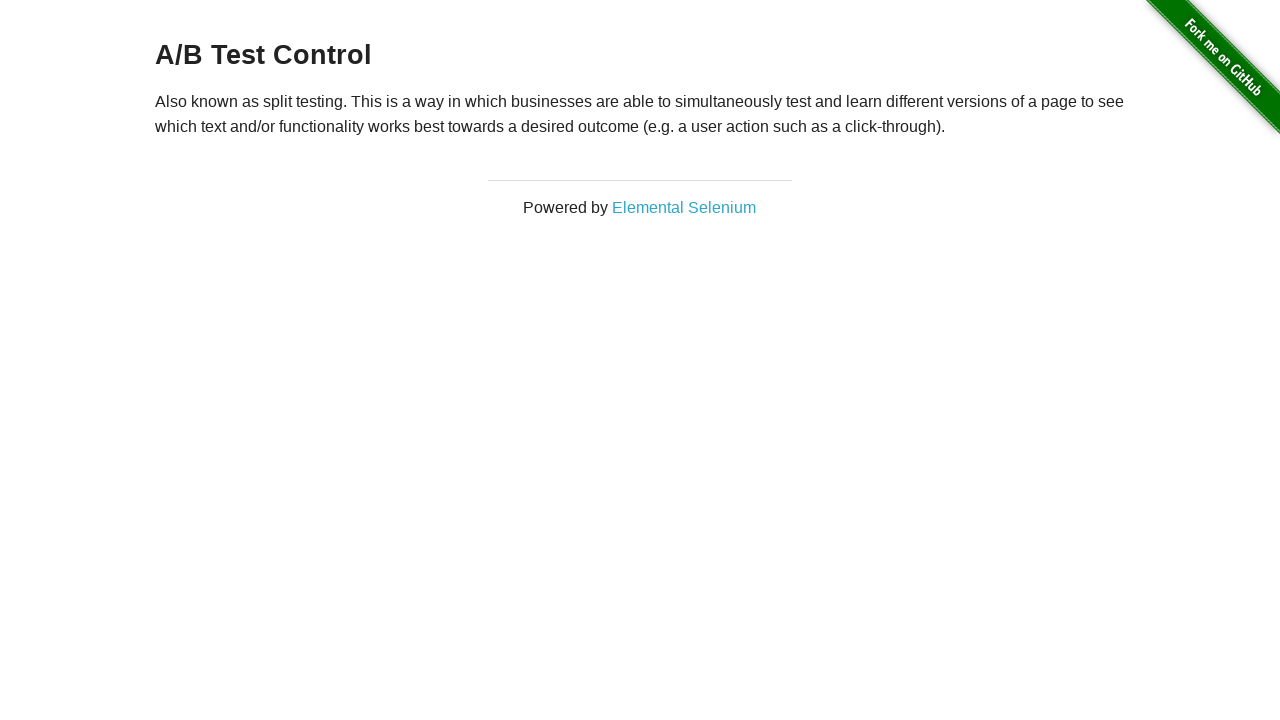

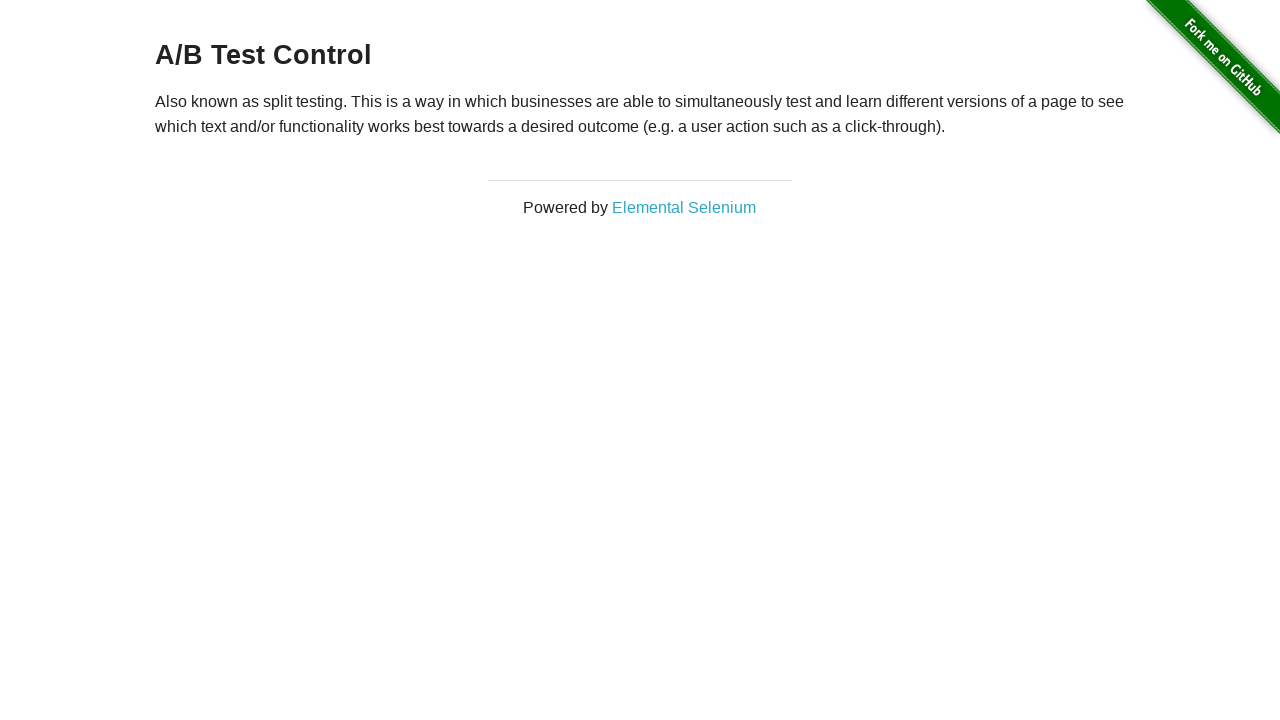